Navigates to a sortable data table page and verifies the table structure by checking headers and rows are present

Starting URL: http://the-internet.herokuapp.com/

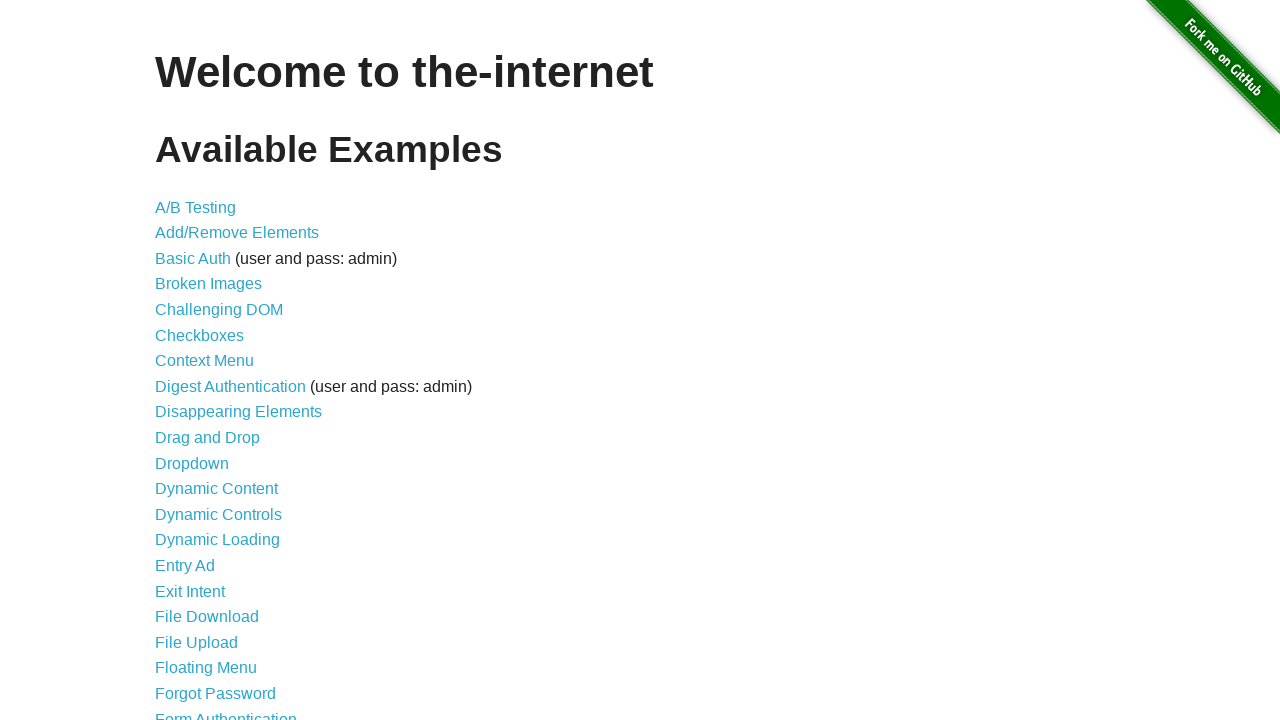

Clicked on Sortable Data Tables link at (230, 574) on text='Sortable Data Tables'
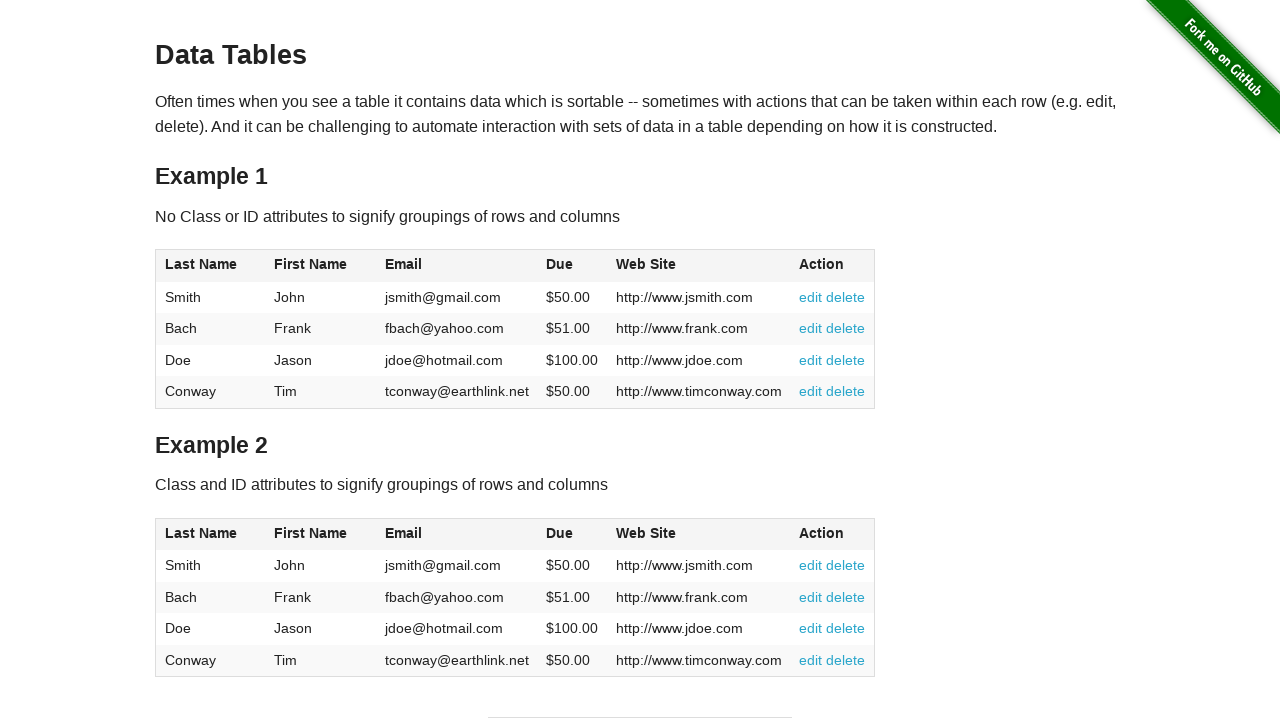

Table #table1 loaded and visible
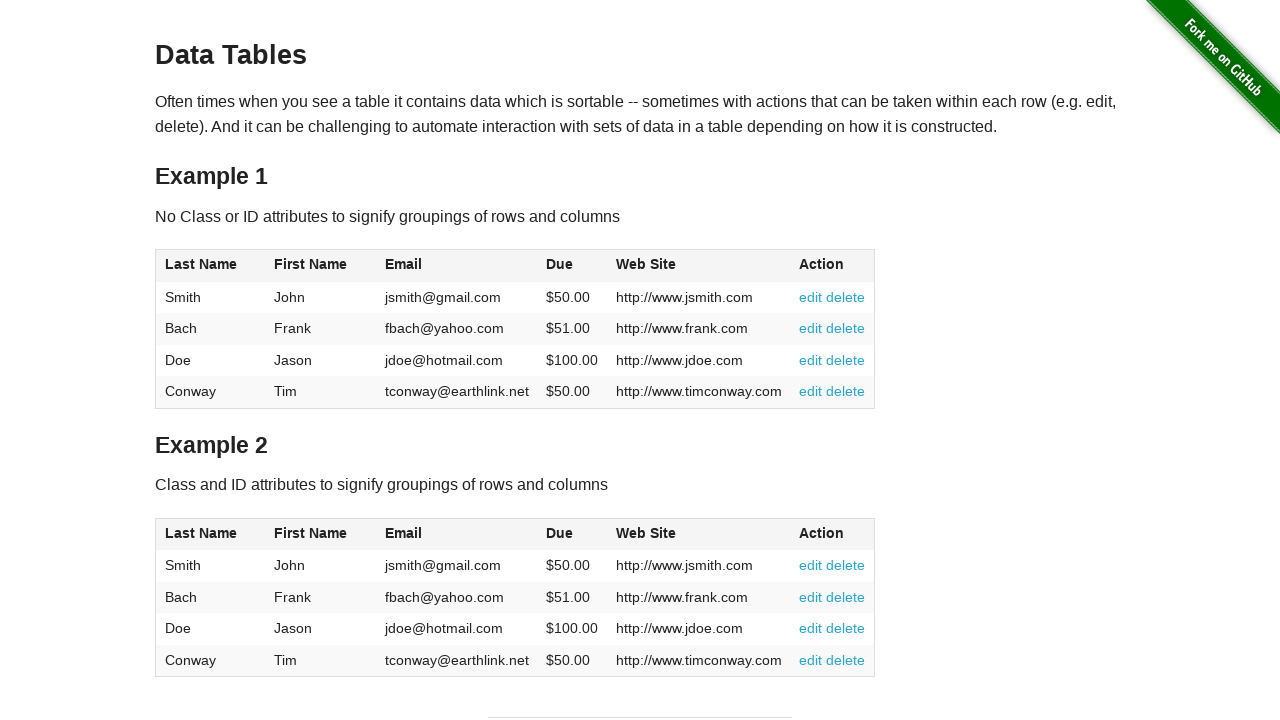

Table header 1 is present
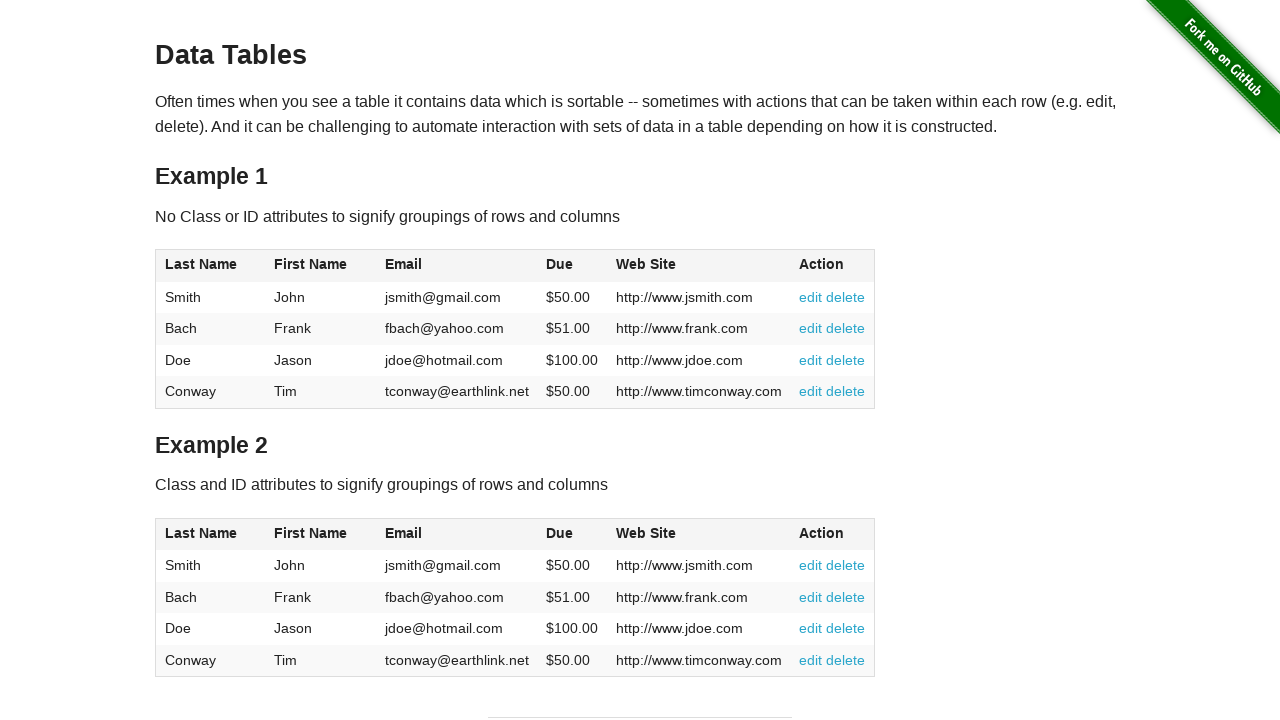

Table header 2 is present
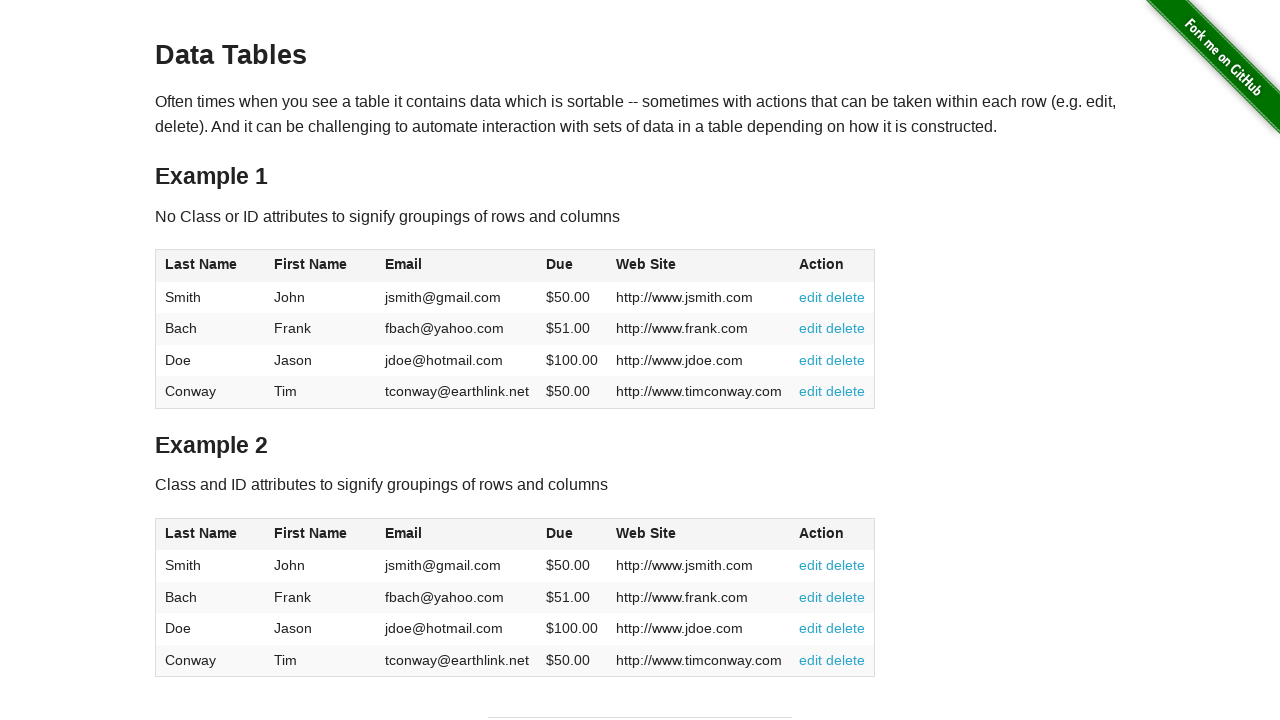

Table header 3 is present
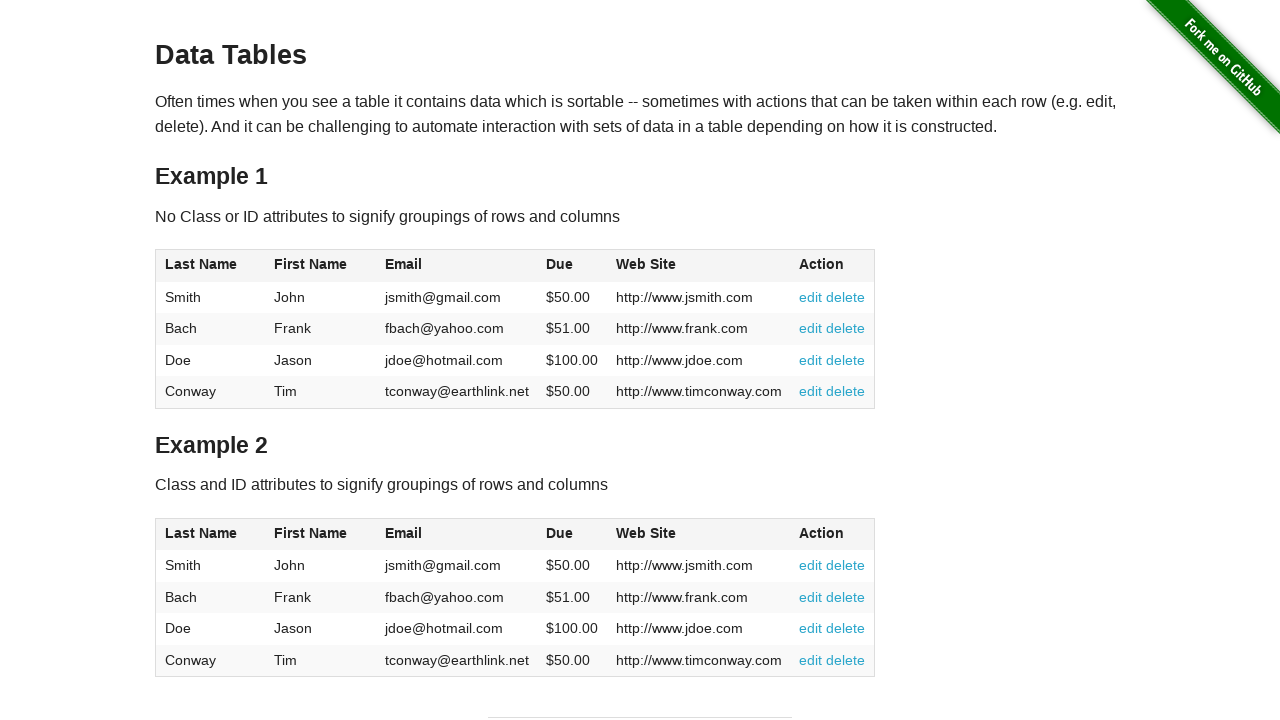

Table header 4 is present
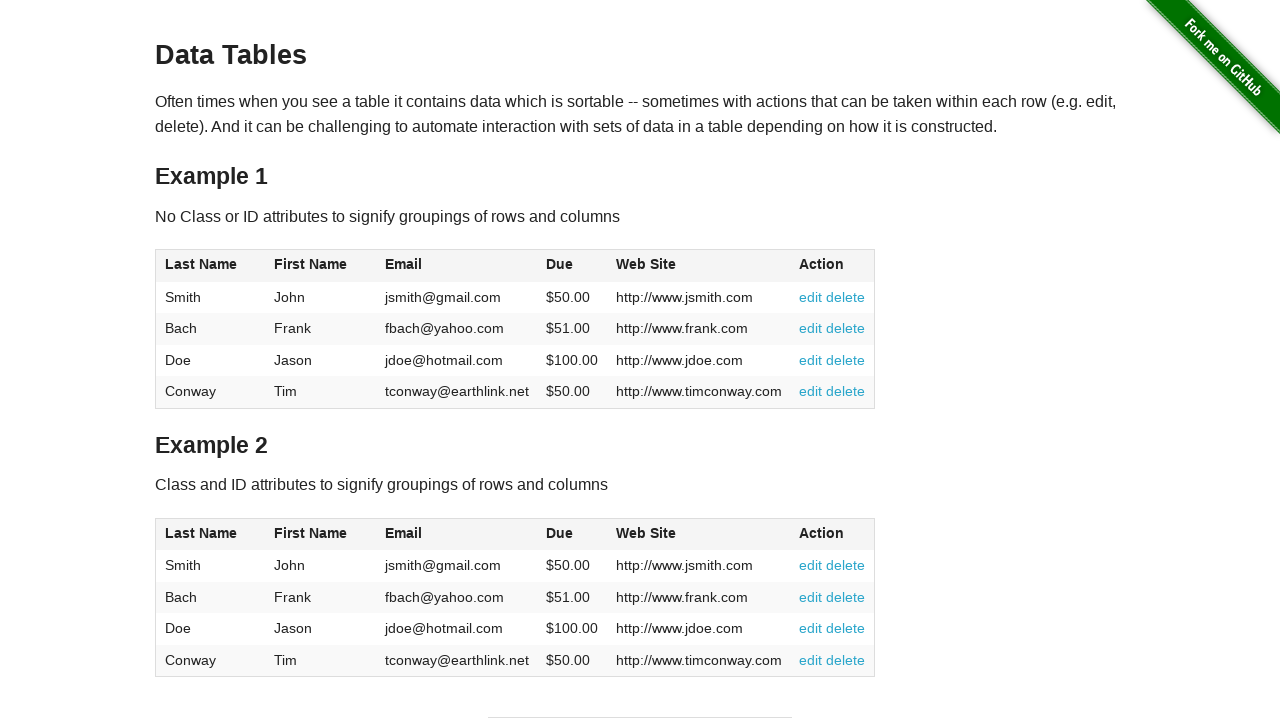

Table header 5 is present
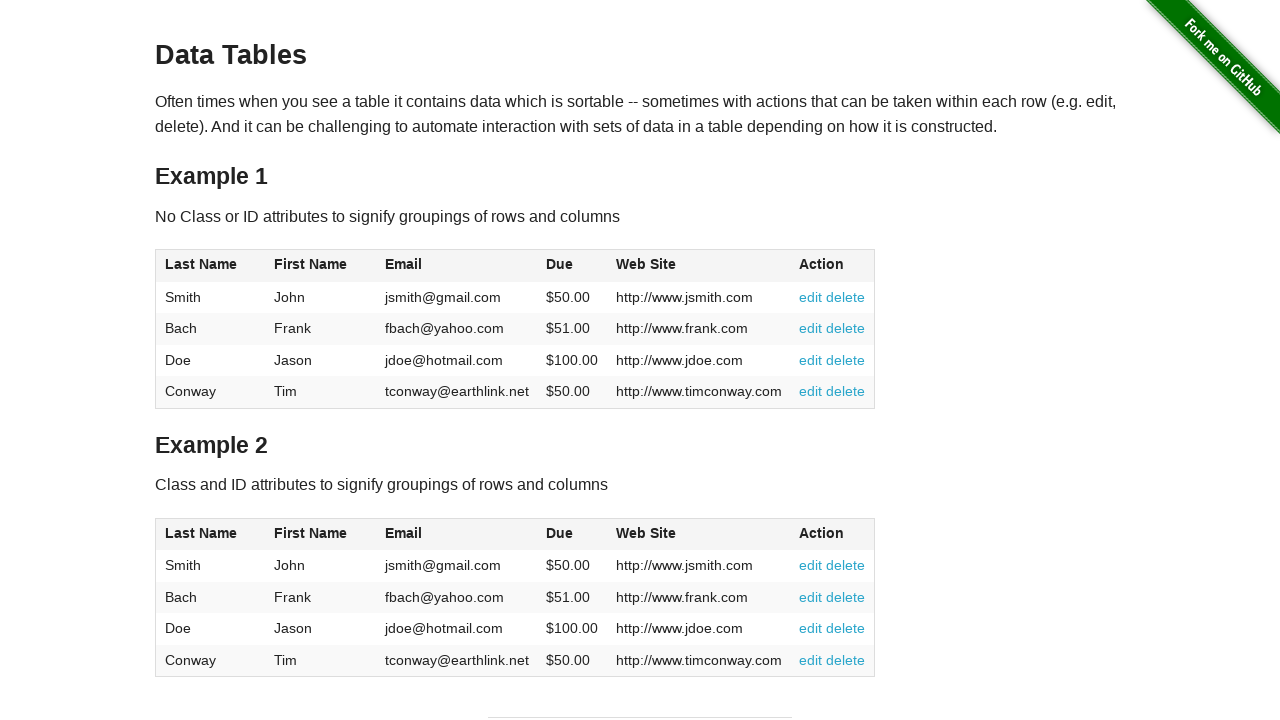

Table cell at row 1, column 1 is present
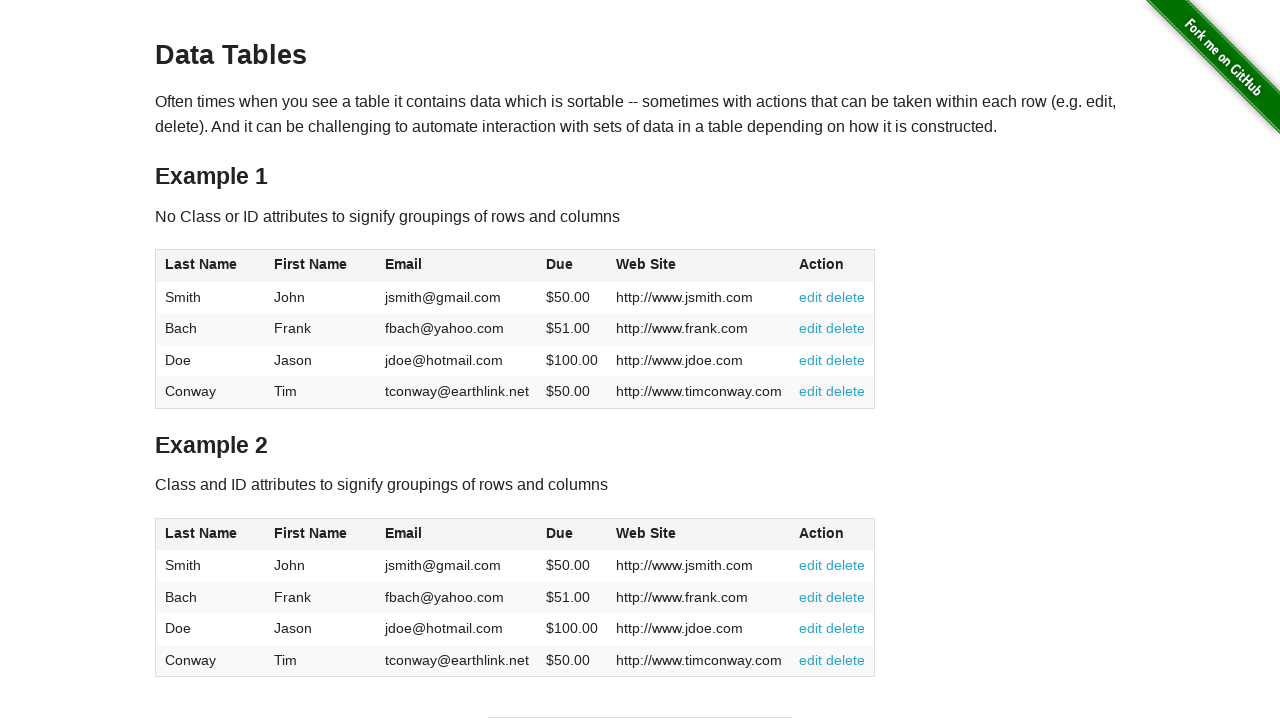

Table cell at row 1, column 2 is present
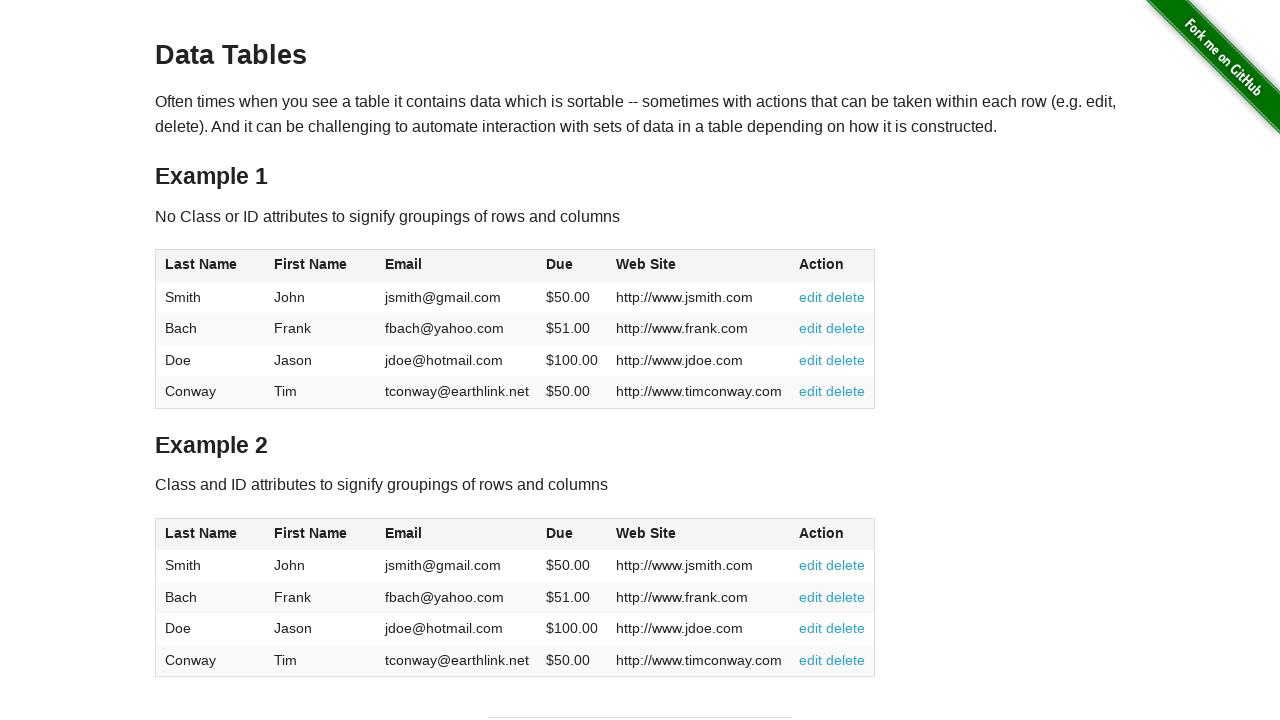

Table cell at row 1, column 3 is present
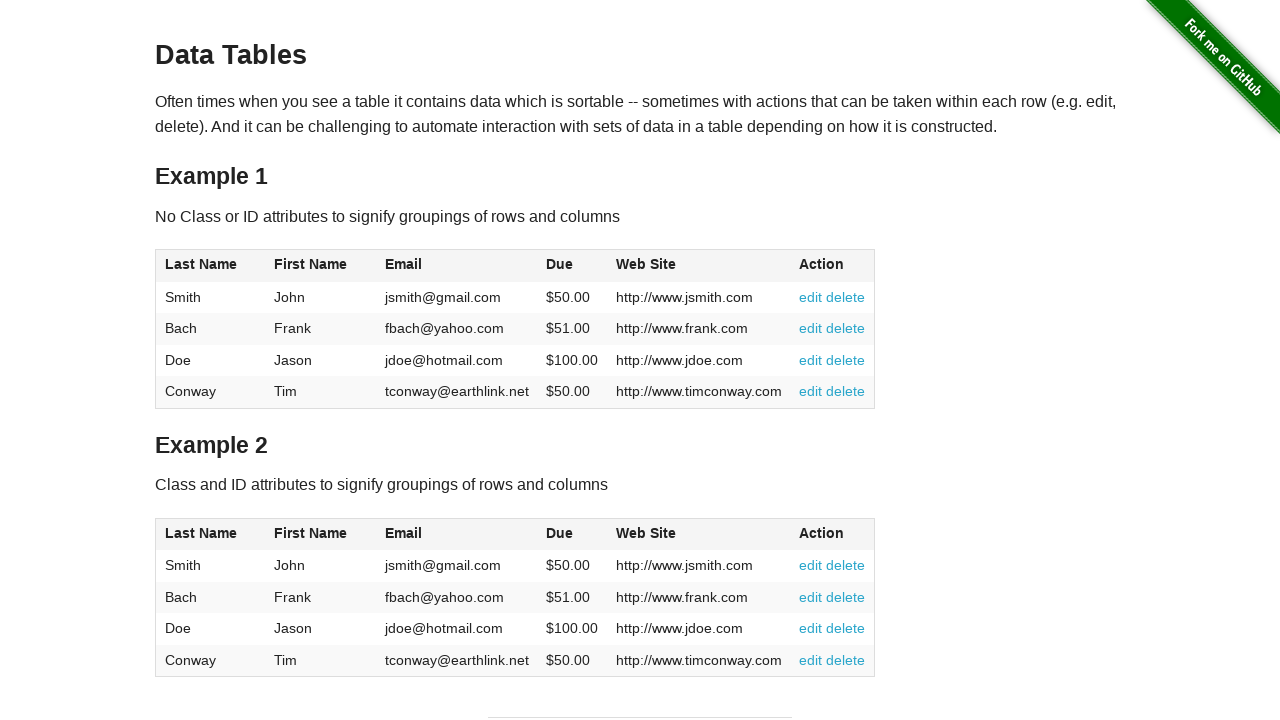

Table cell at row 1, column 4 is present
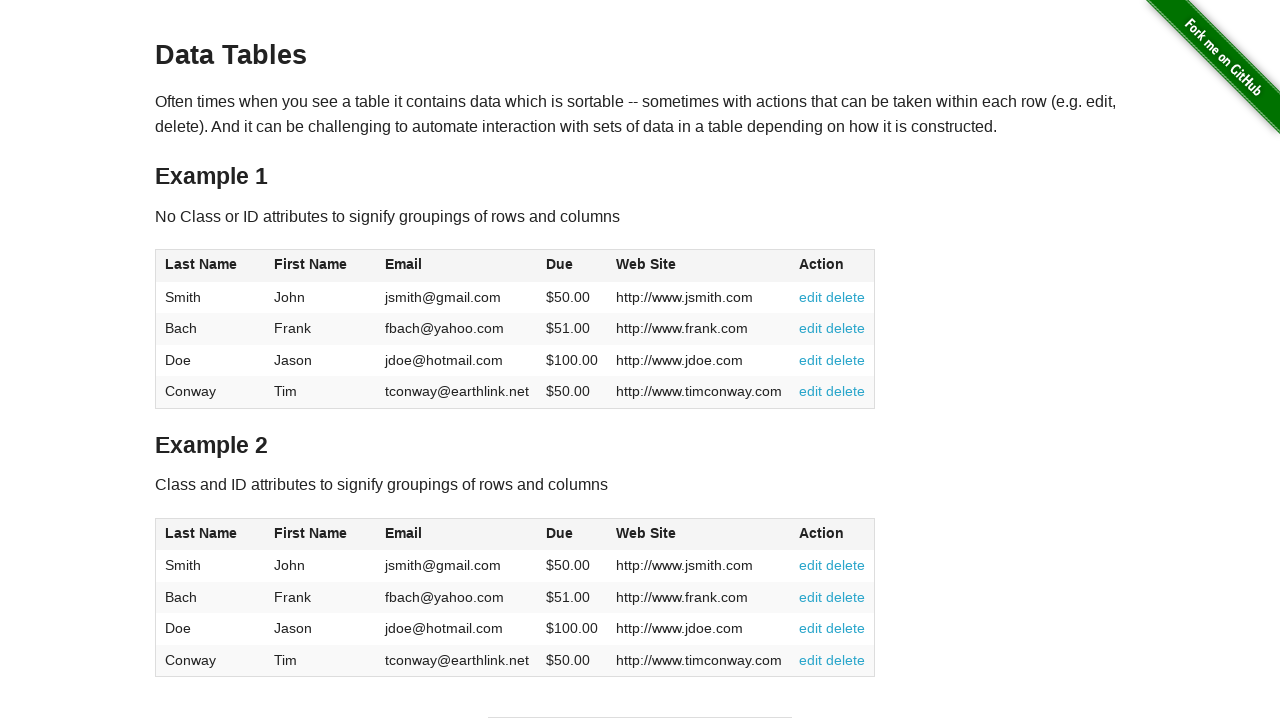

Table cell at row 1, column 5 is present
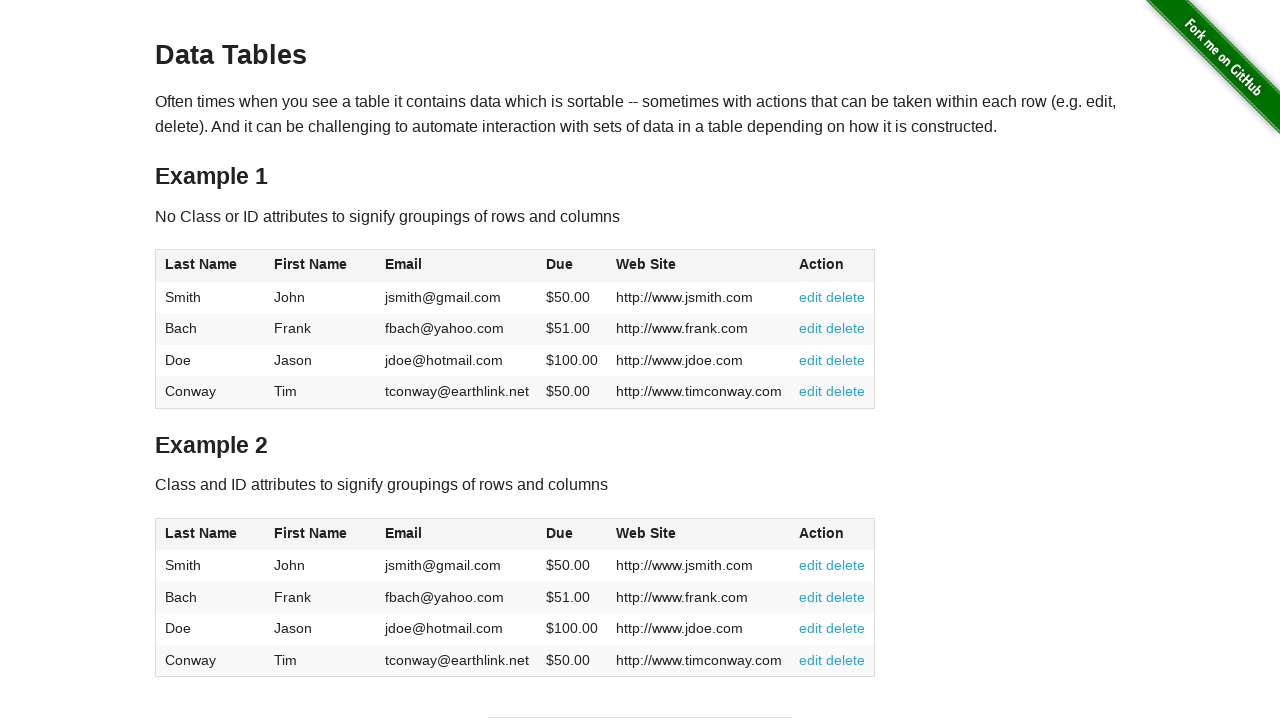

Table cell at row 2, column 1 is present
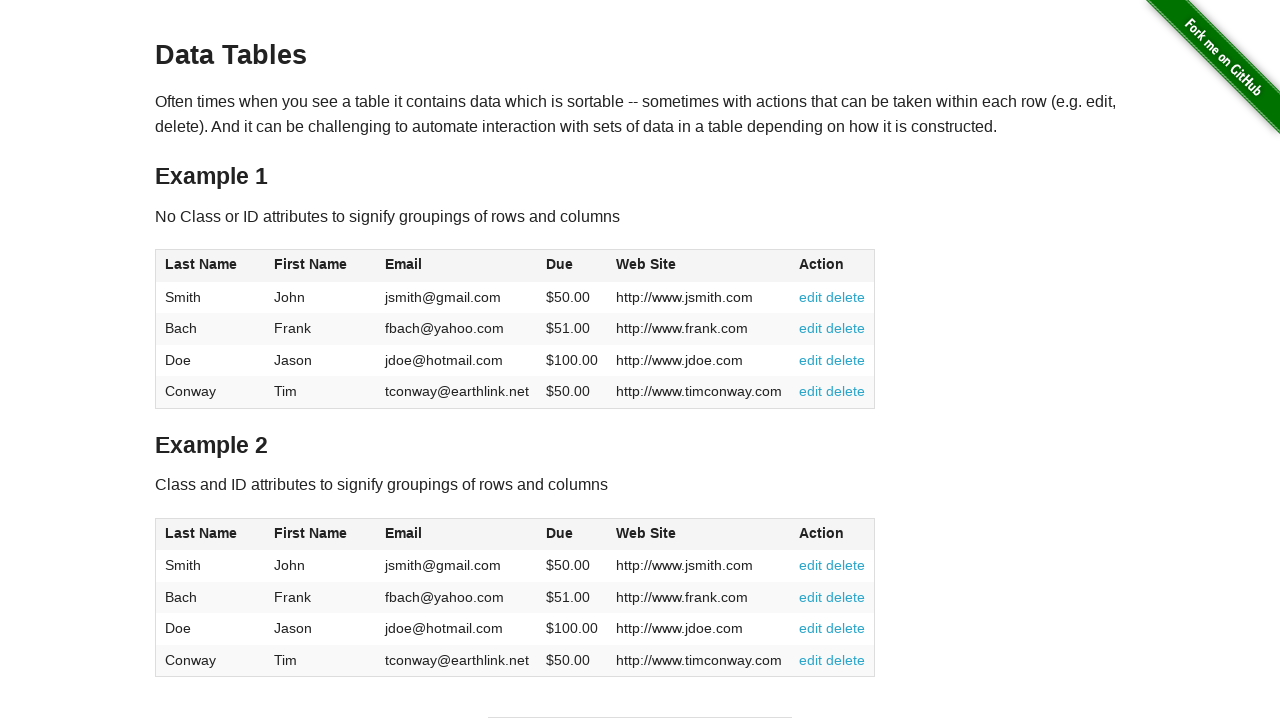

Table cell at row 2, column 2 is present
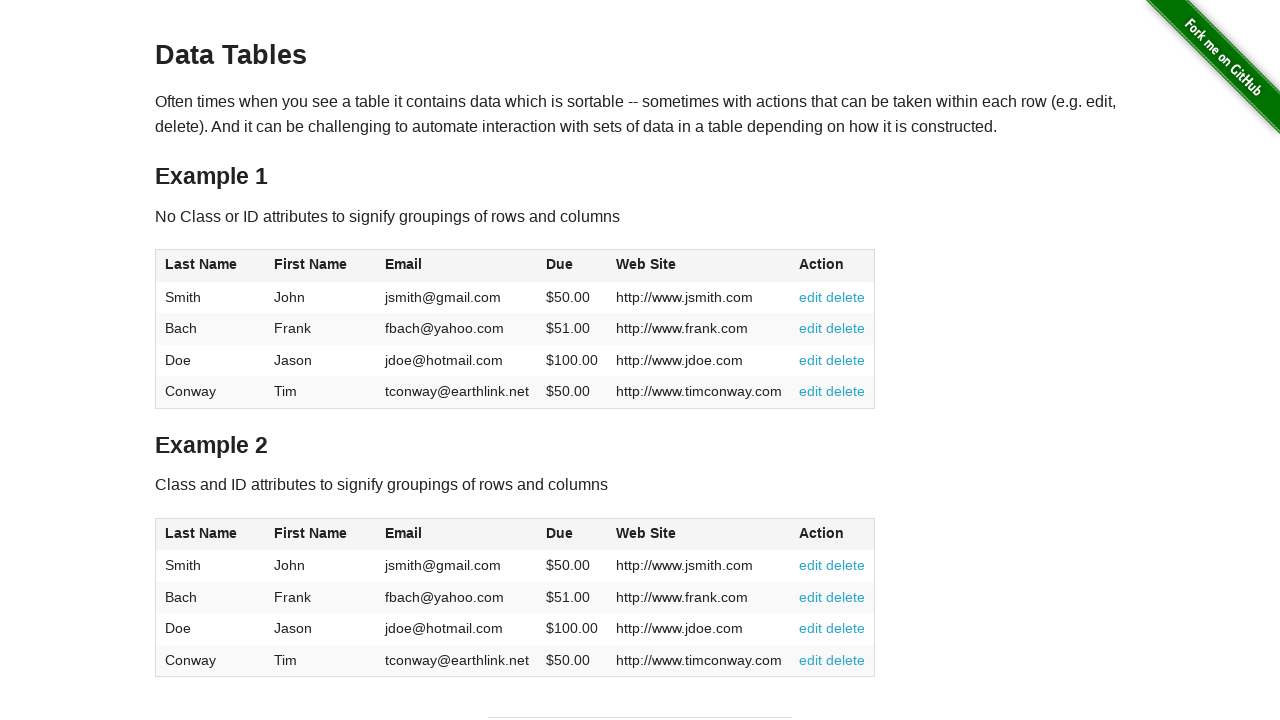

Table cell at row 2, column 3 is present
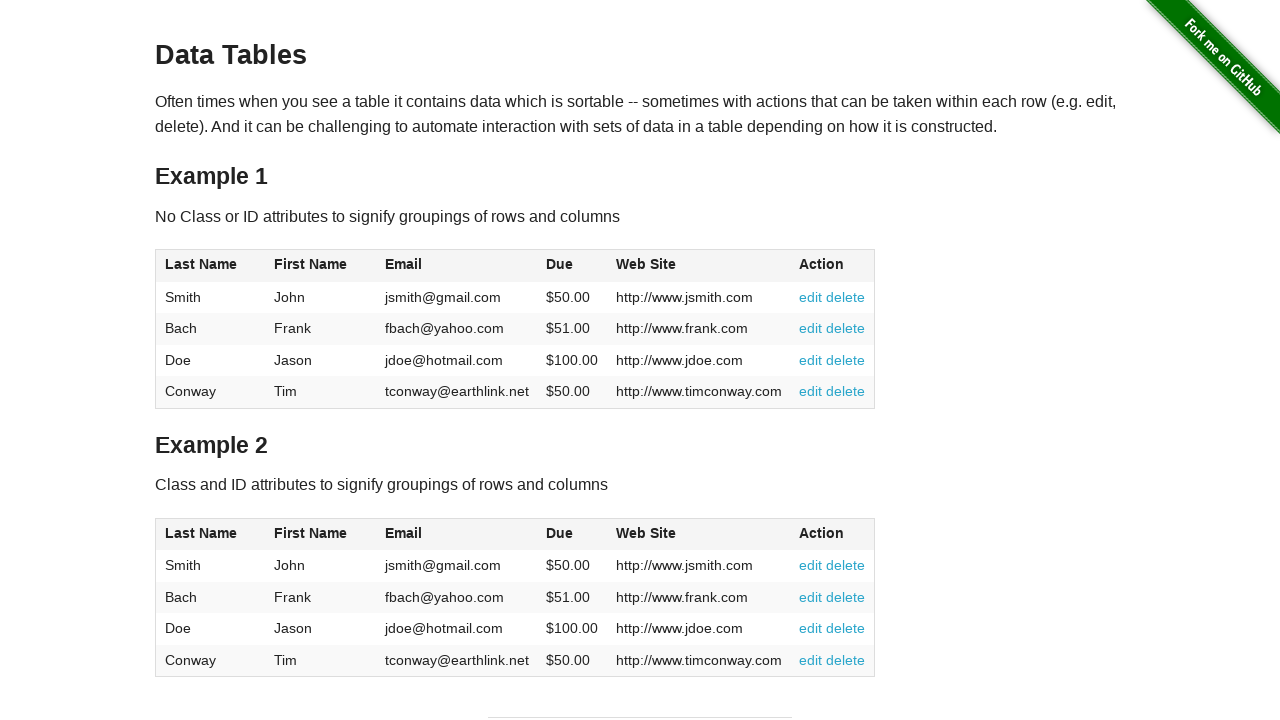

Table cell at row 2, column 4 is present
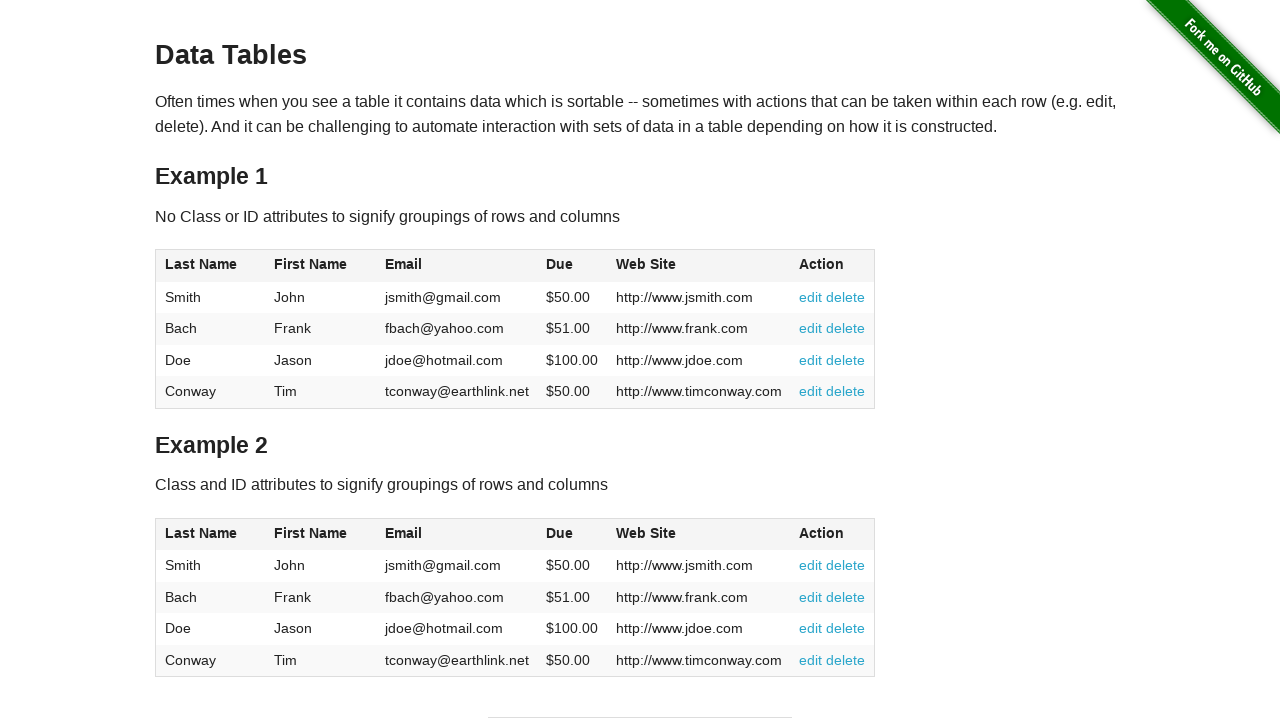

Table cell at row 2, column 5 is present
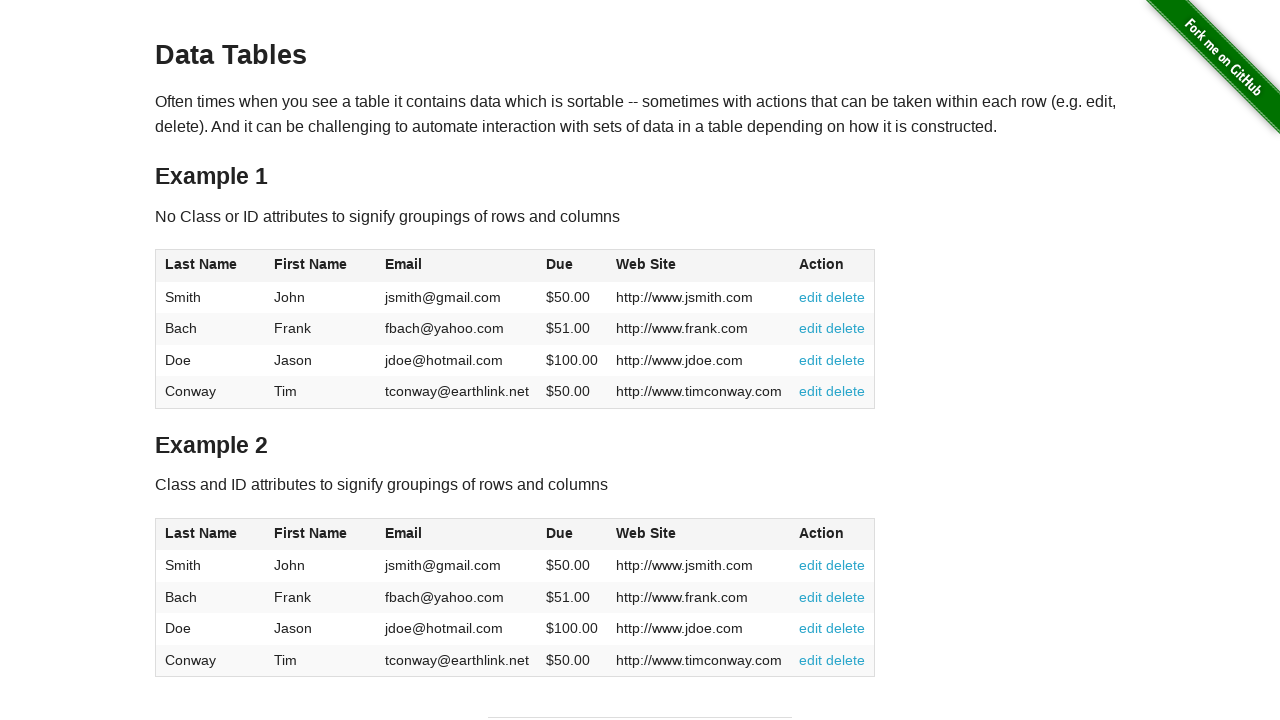

Table cell at row 3, column 1 is present
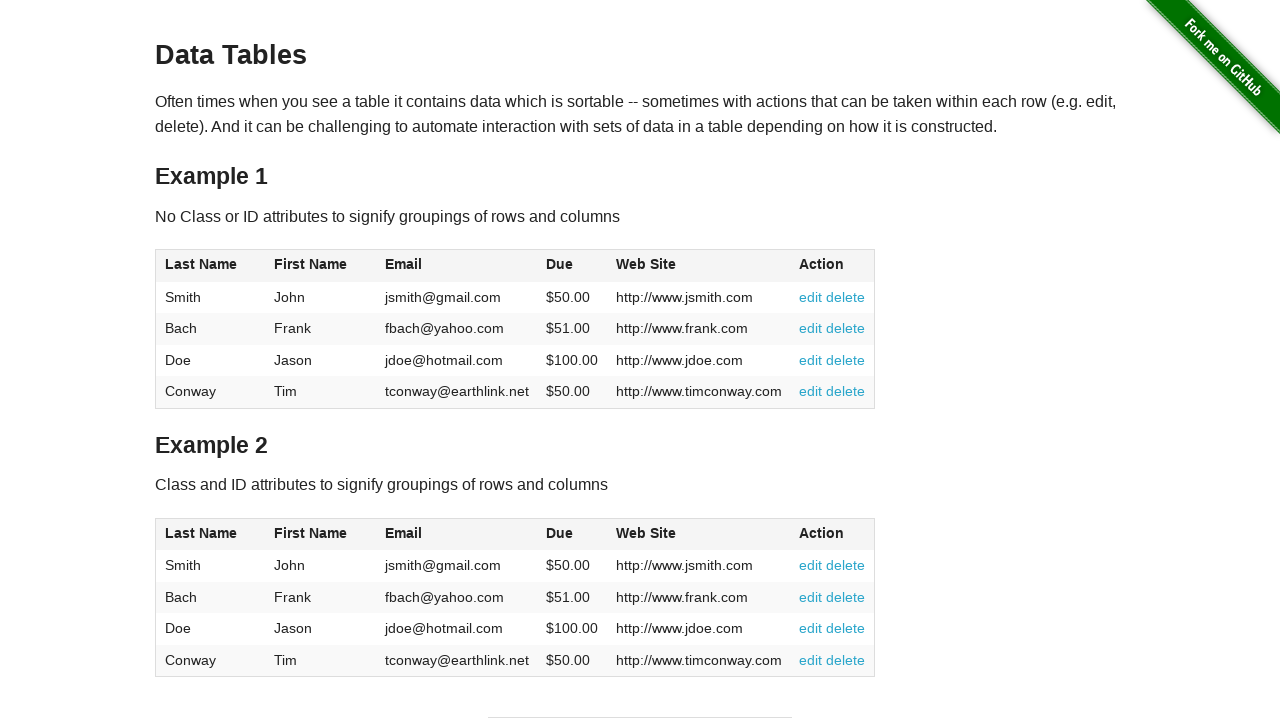

Table cell at row 3, column 2 is present
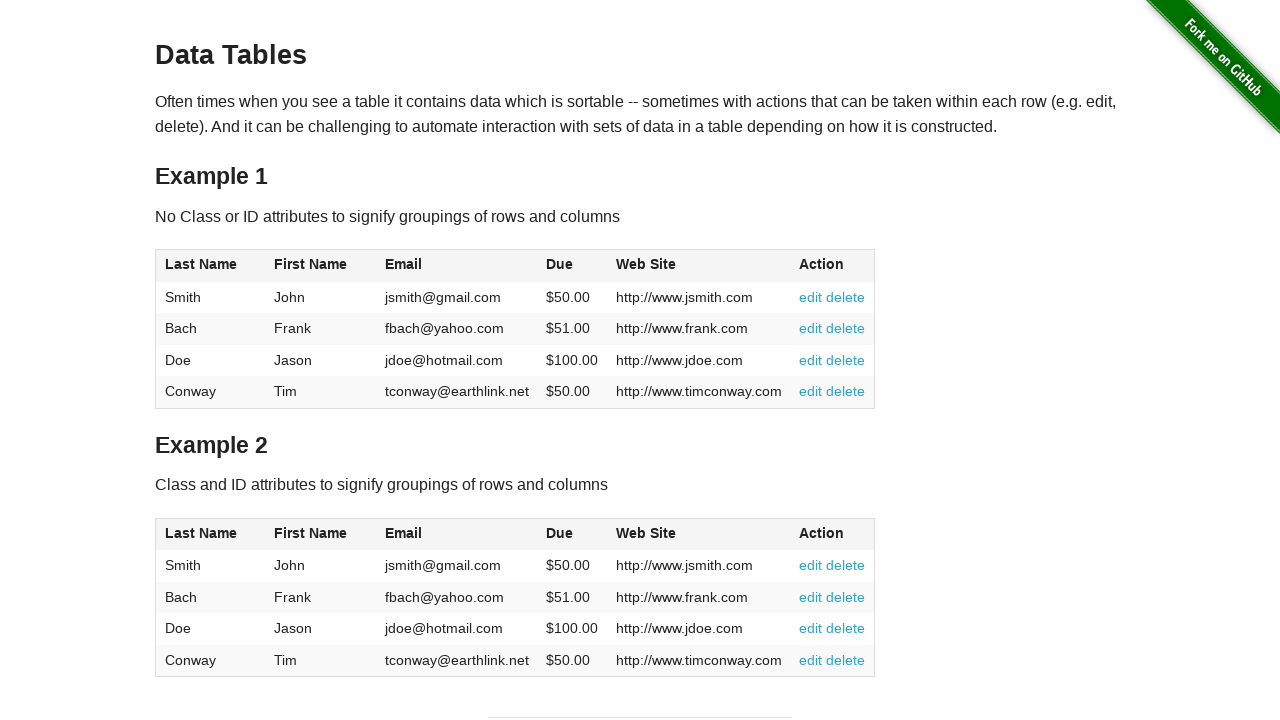

Table cell at row 3, column 3 is present
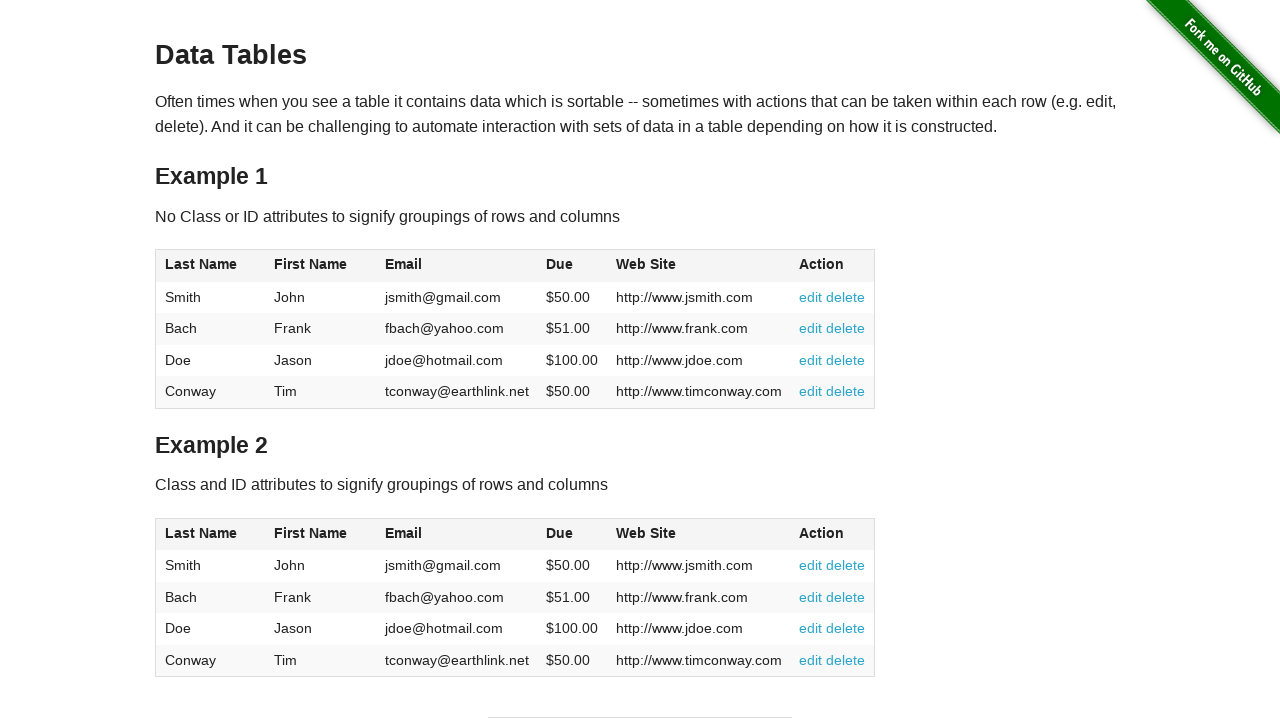

Table cell at row 3, column 4 is present
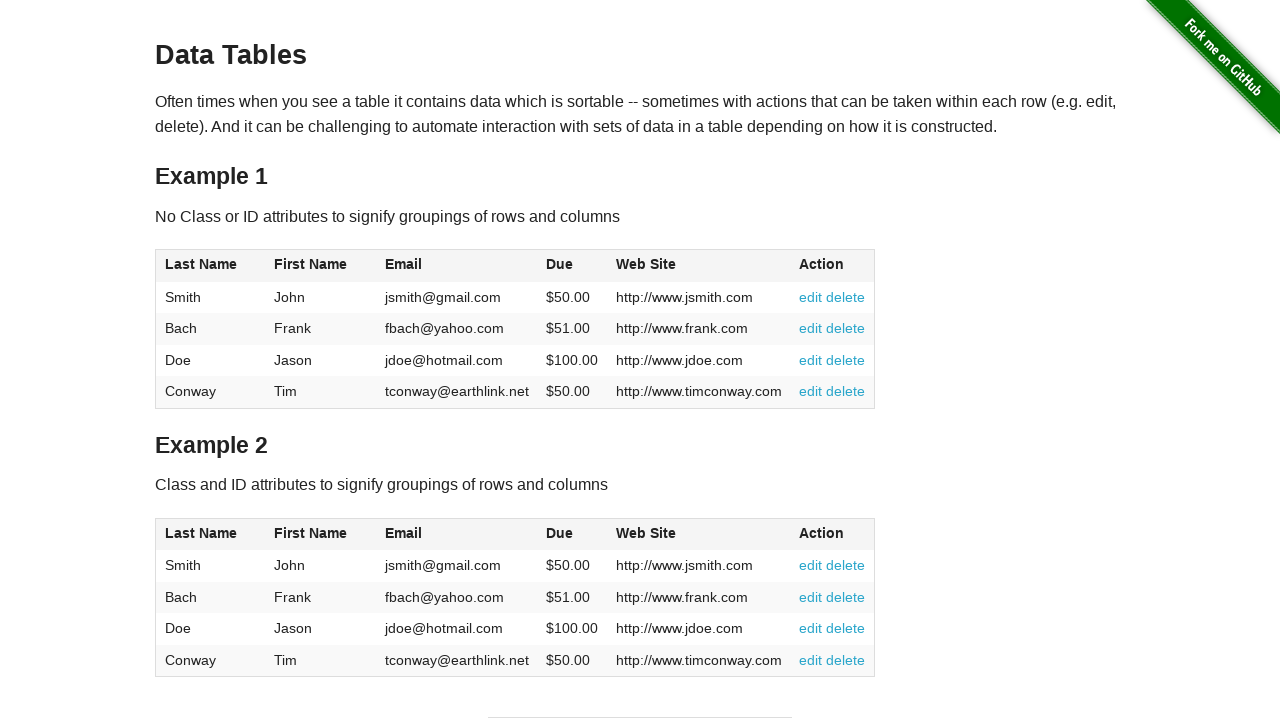

Table cell at row 3, column 5 is present
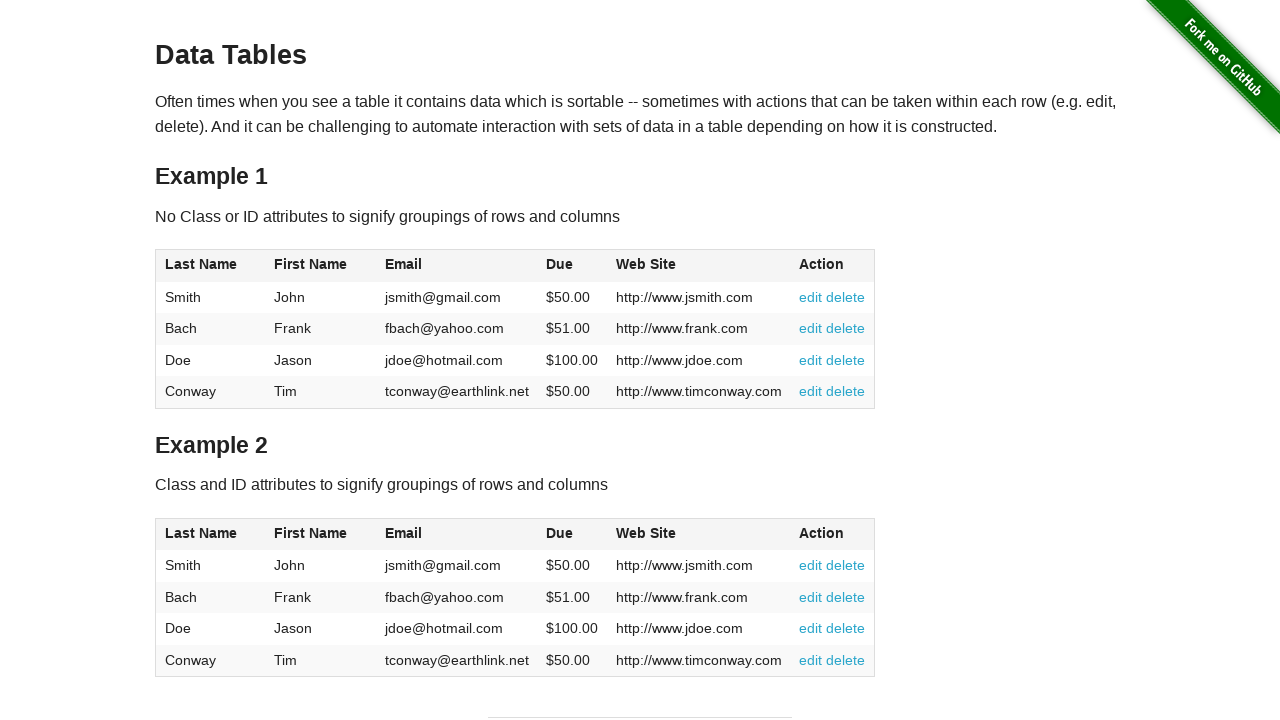

Table cell at row 4, column 1 is present
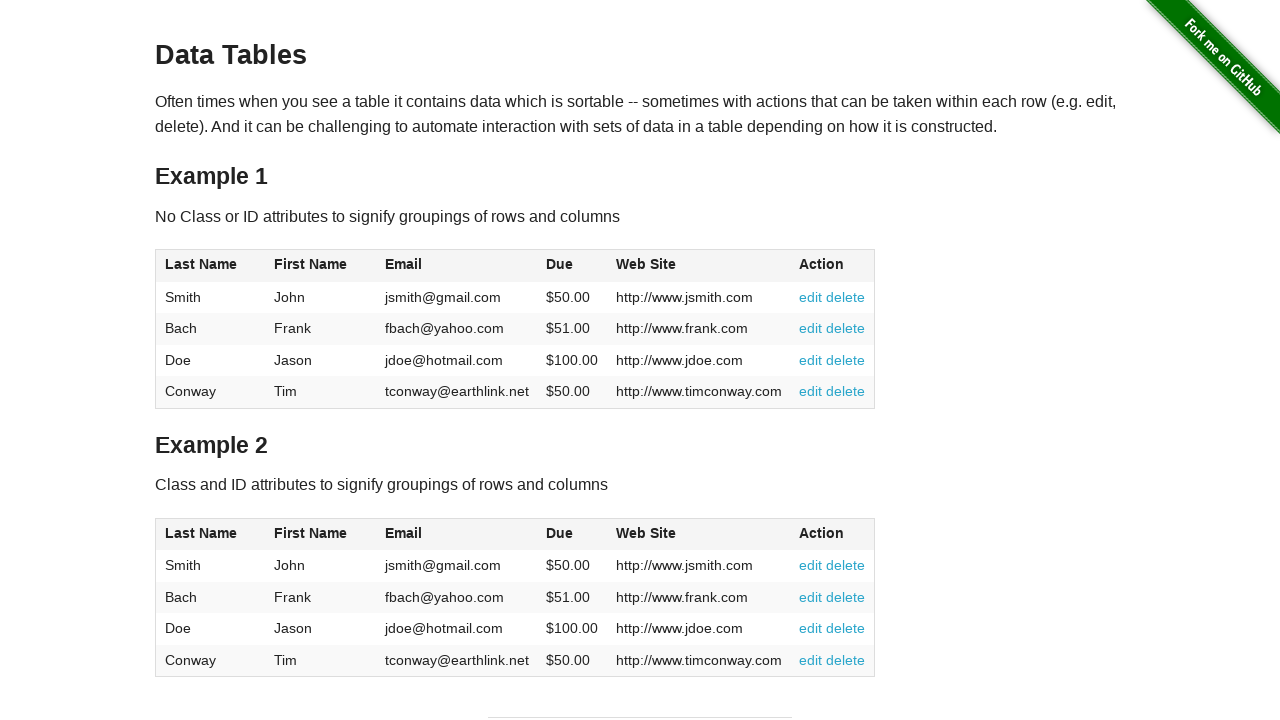

Table cell at row 4, column 2 is present
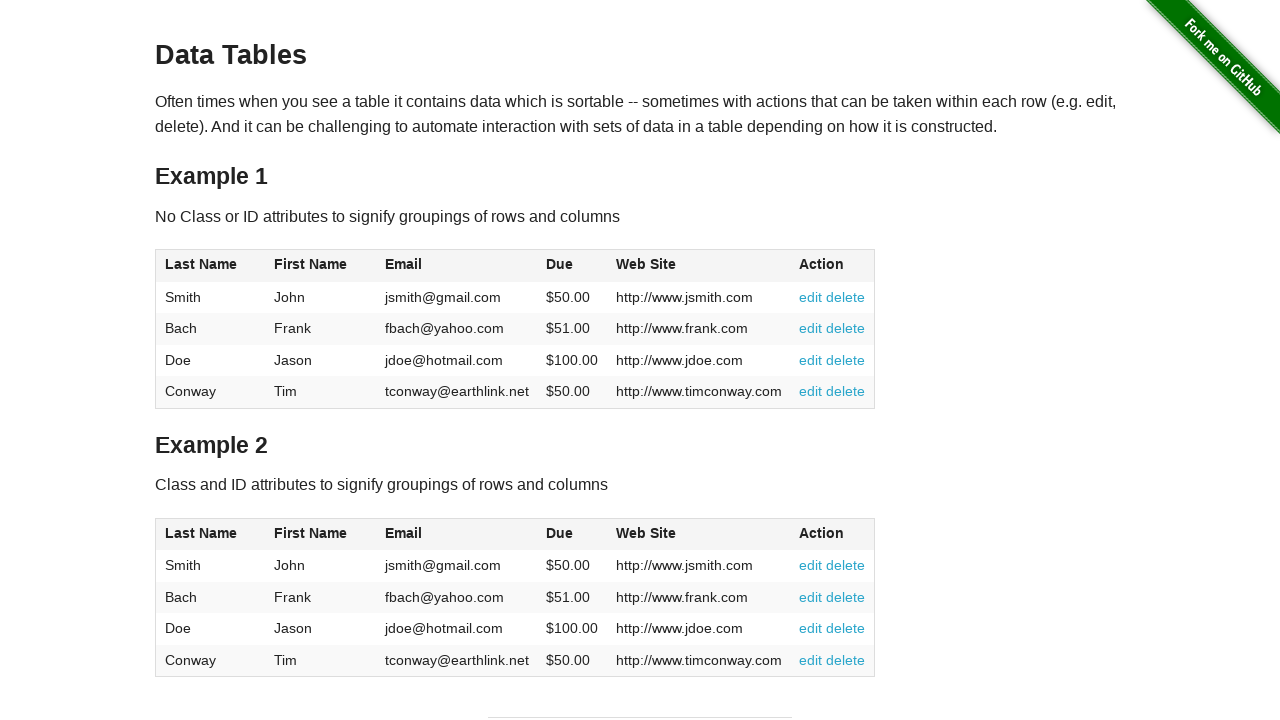

Table cell at row 4, column 3 is present
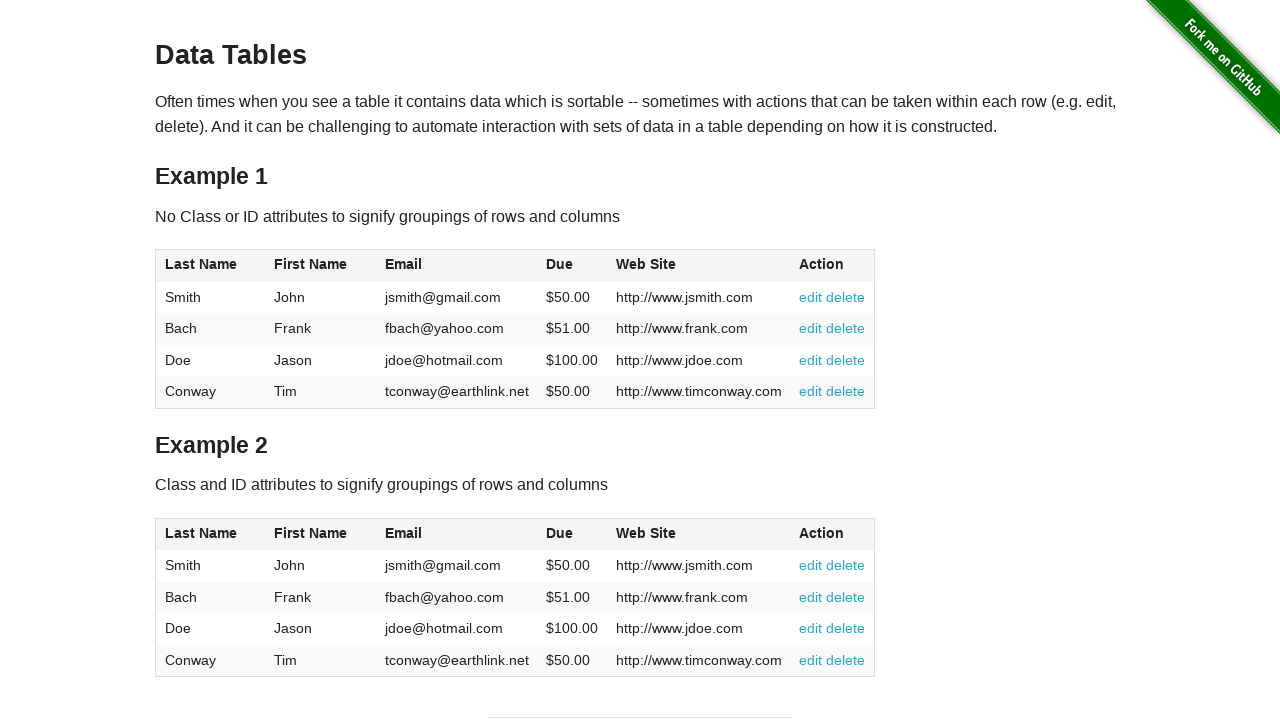

Table cell at row 4, column 4 is present
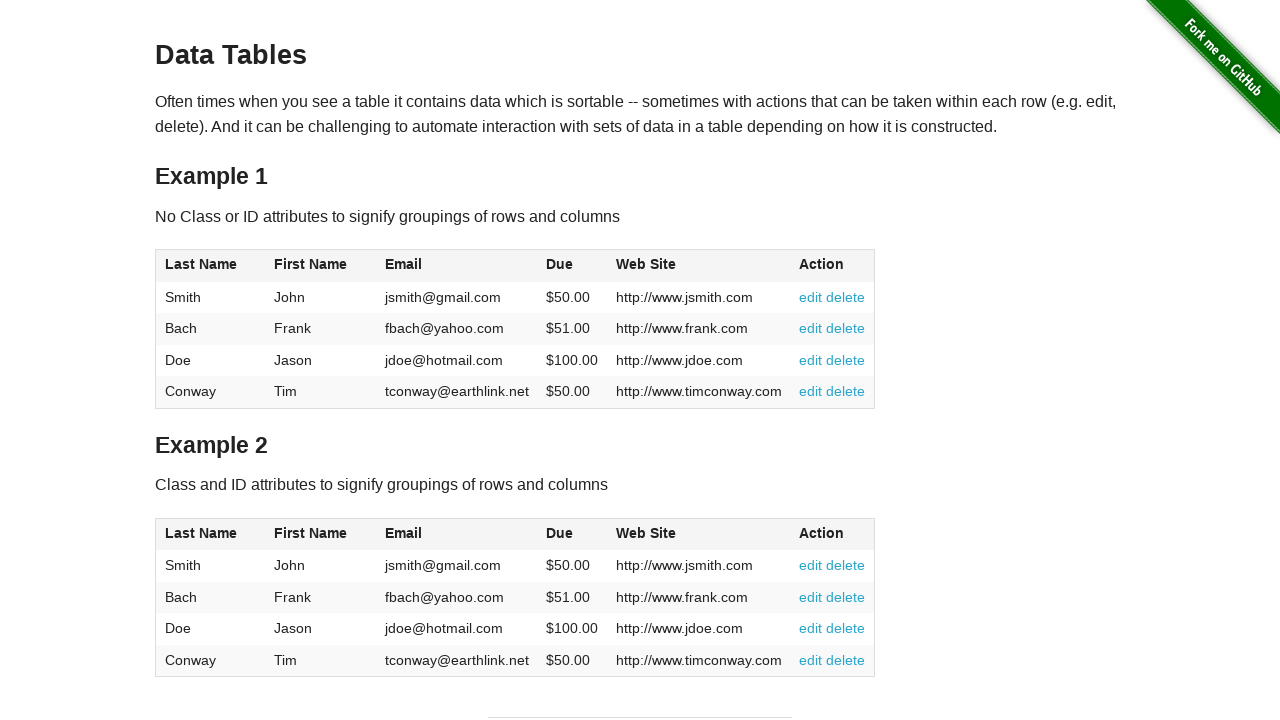

Table cell at row 4, column 5 is present
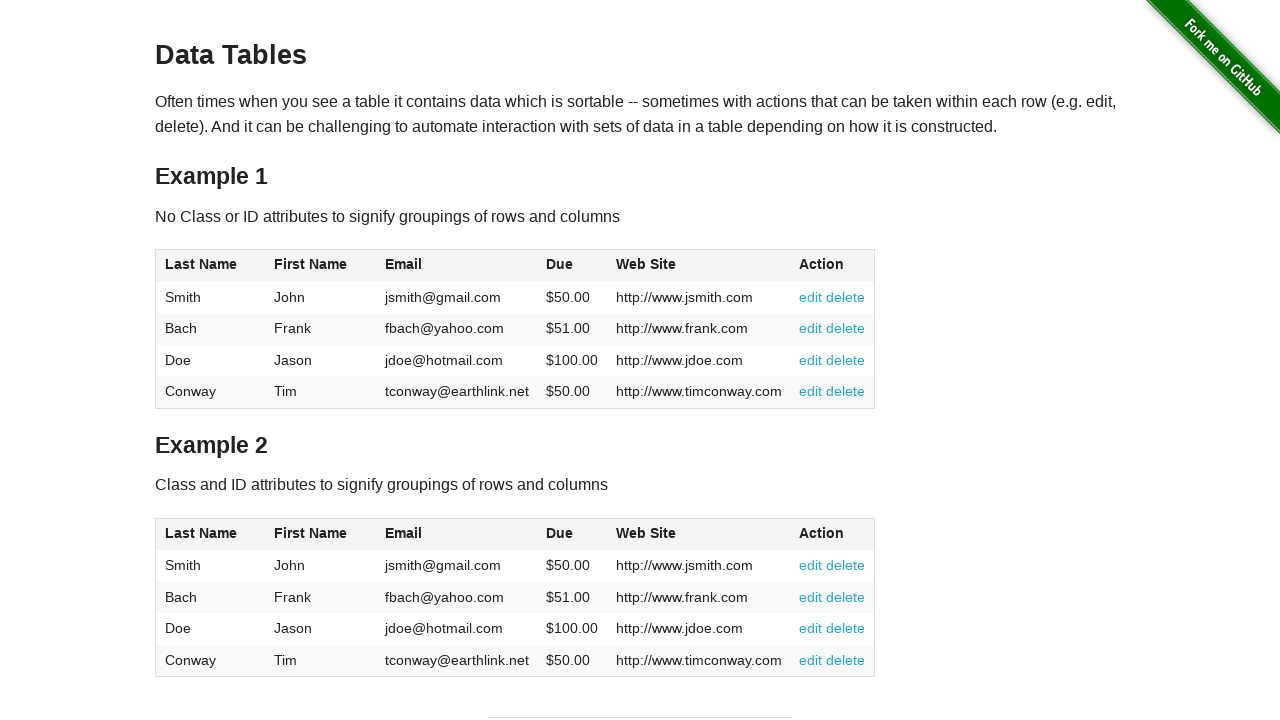

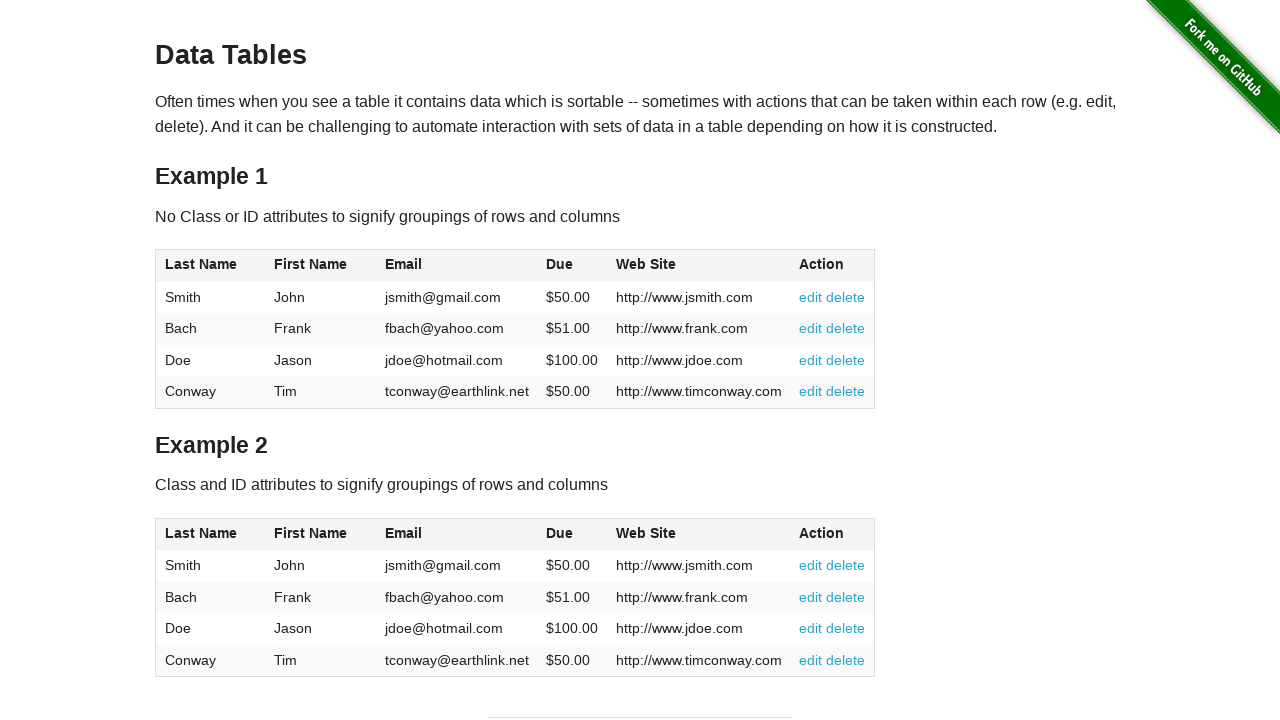